Tests clicking an alert button and verifying the JavaScript alert dialog appears with expected text

Starting URL: https://demoqa.com/alerts

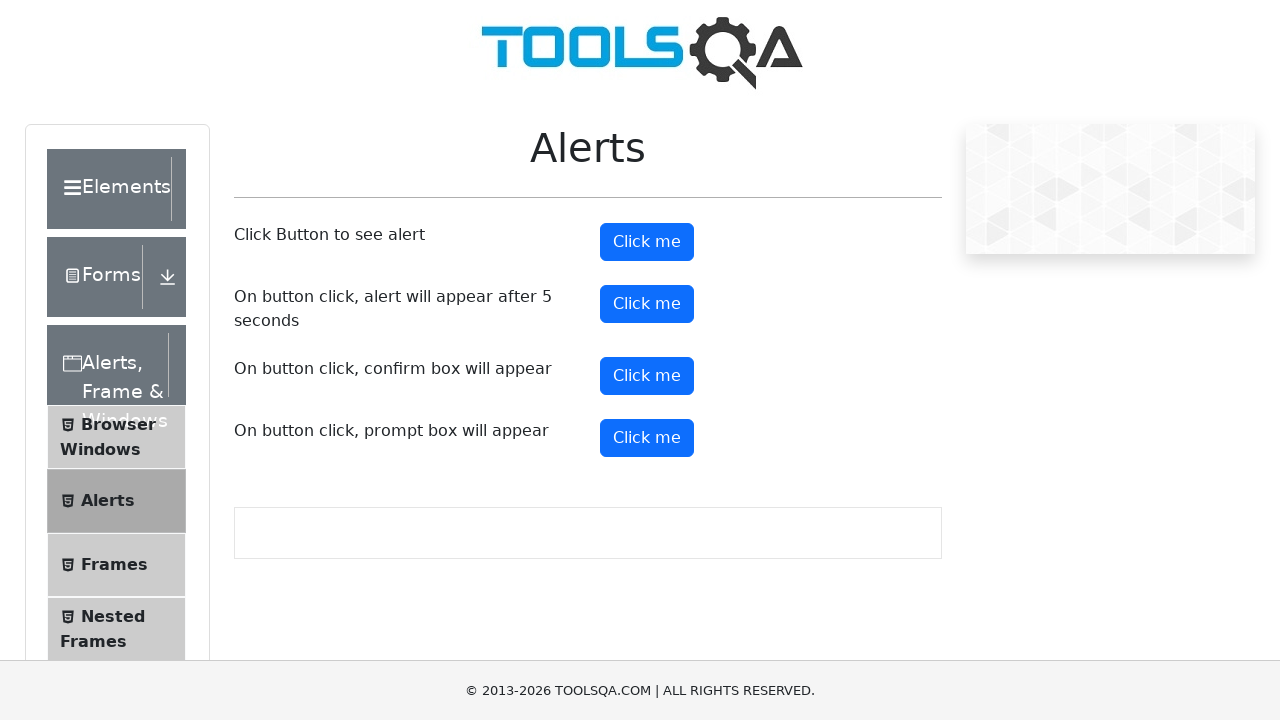

Alert button became visible
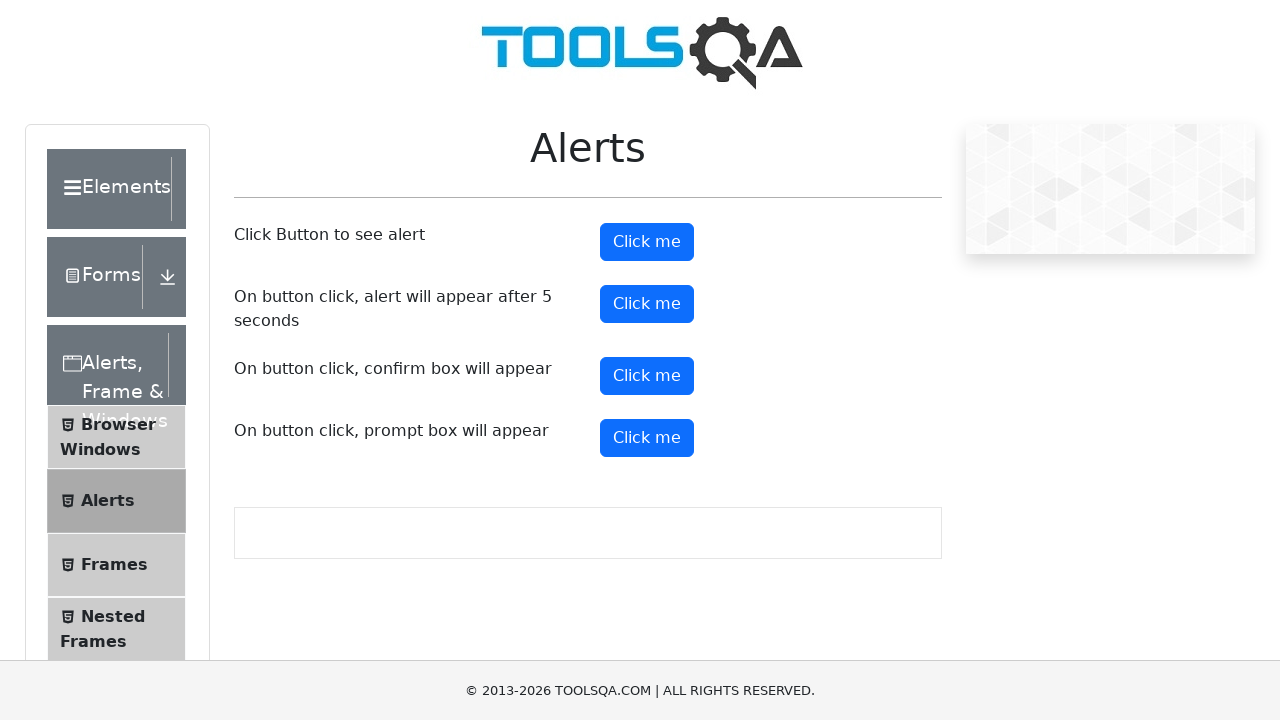

Clicked alert button to trigger JavaScript alert at (647, 242) on #alertButton
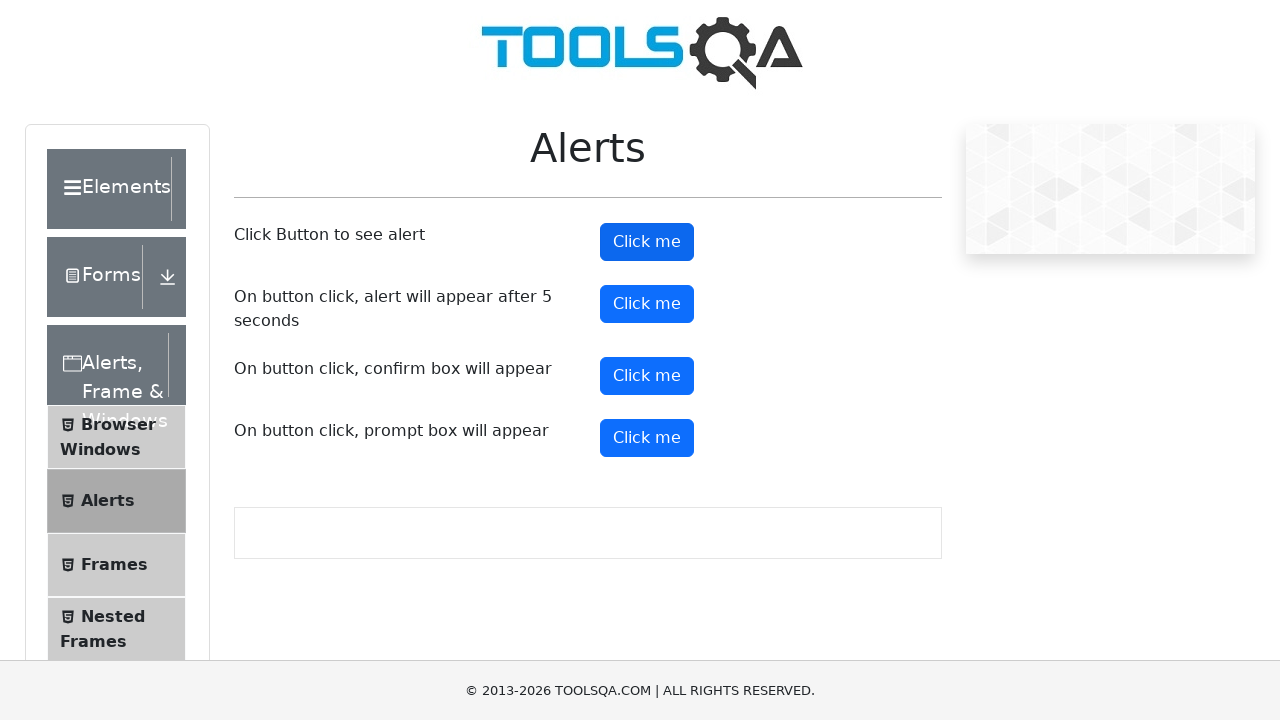

Registered dialog handler to capture alert message
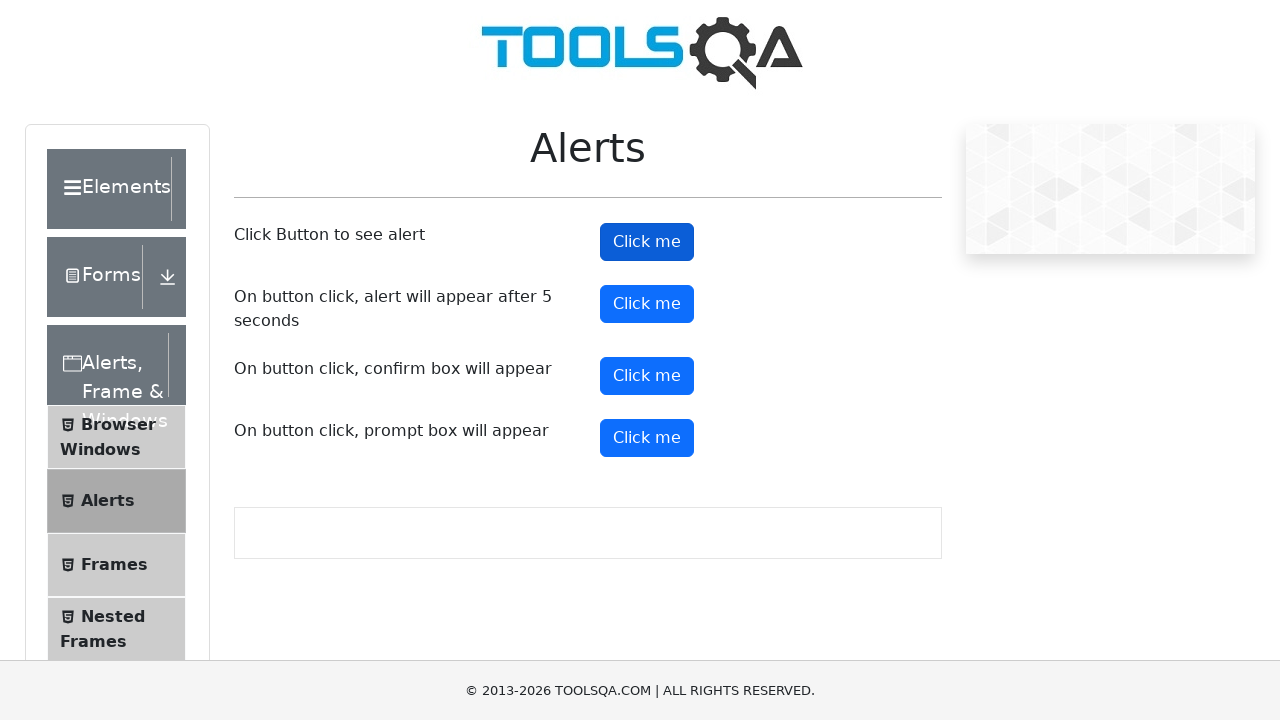

Clicked alert button again with handler active at (647, 242) on #alertButton
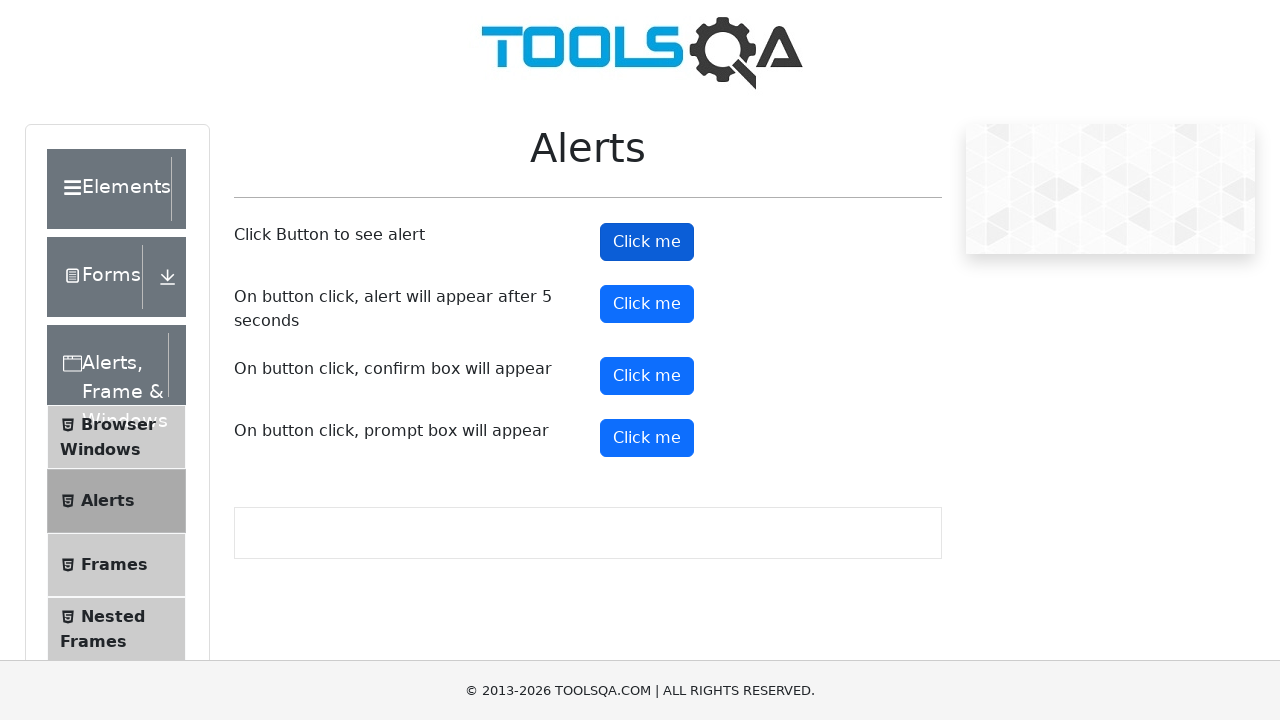

Waited 500ms for alert handling to complete
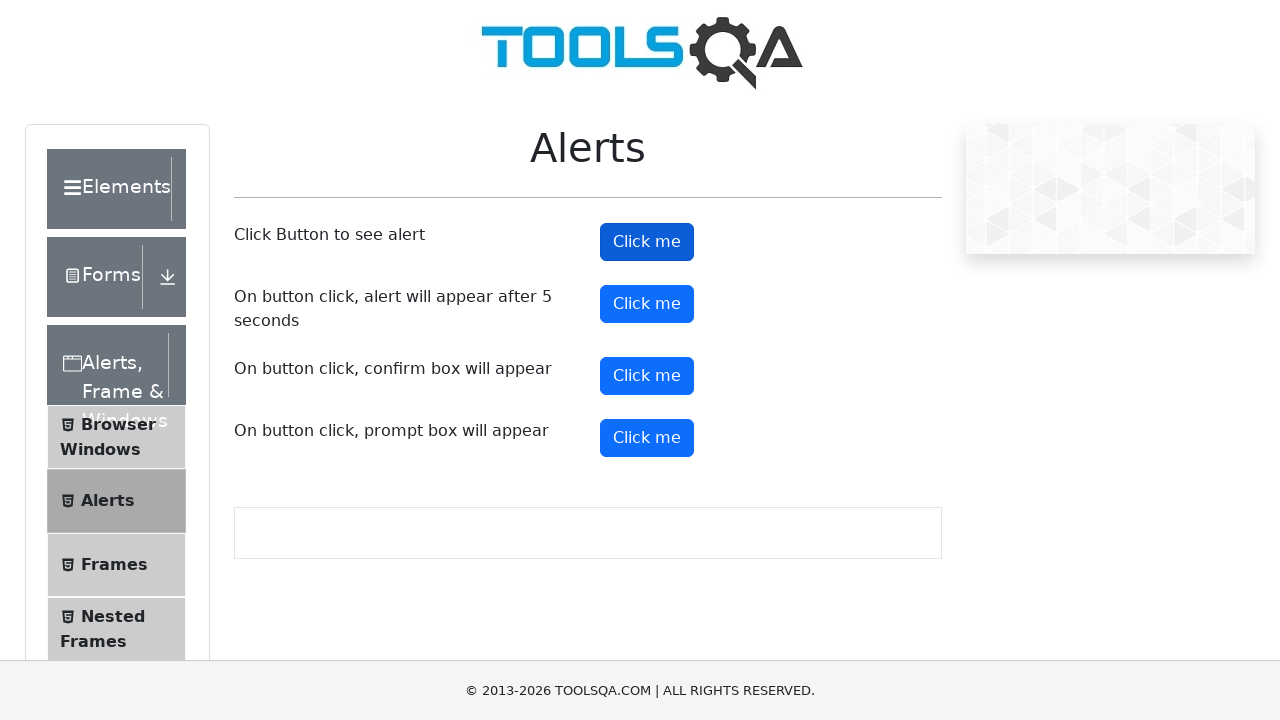

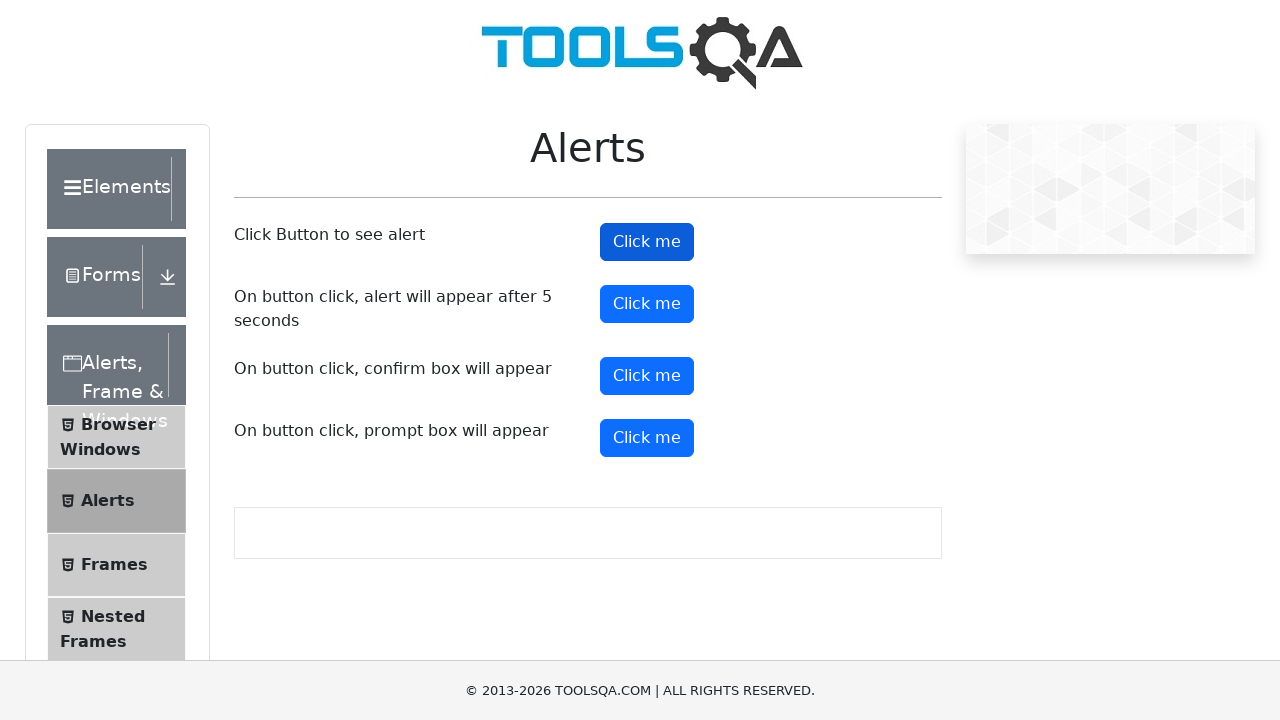